Tests navigation to the Page Object Model article by clicking through Get Started and then the POM link in the Guides section

Starting URL: https://playwright.dev

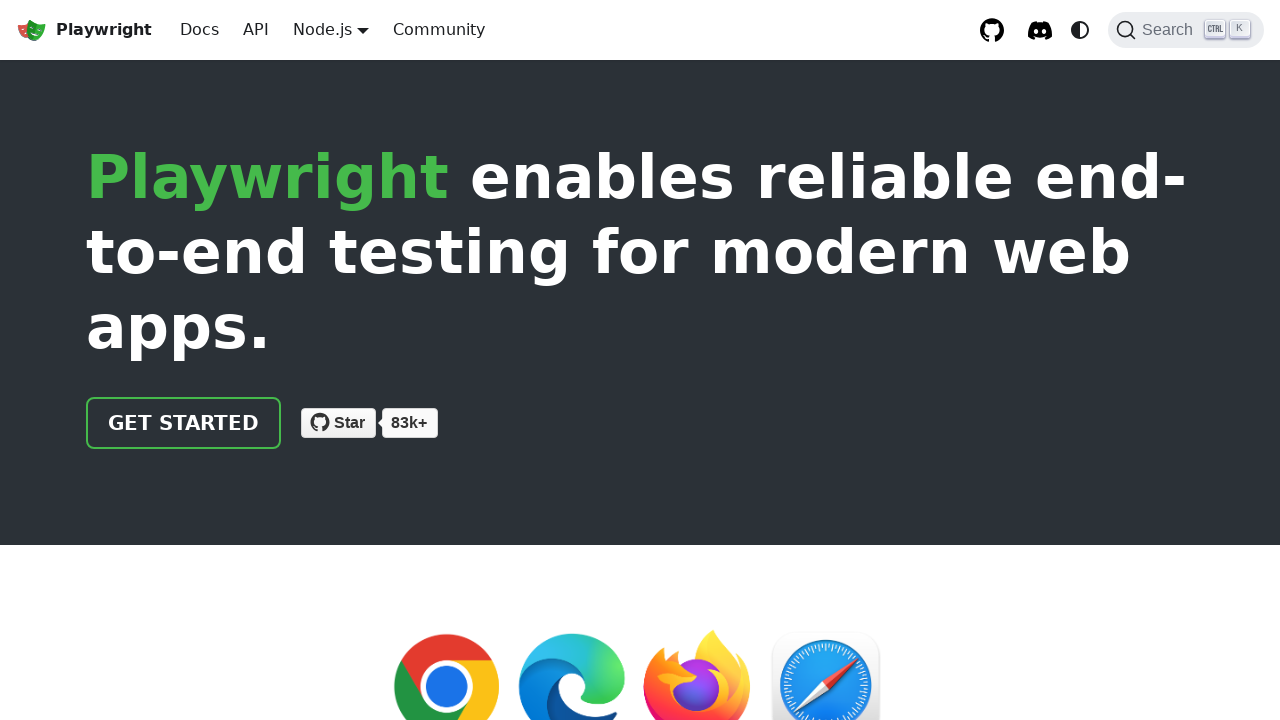

Clicked 'Get started' link at (184, 423) on a >> internal:has-text="Get started"i >> nth=0
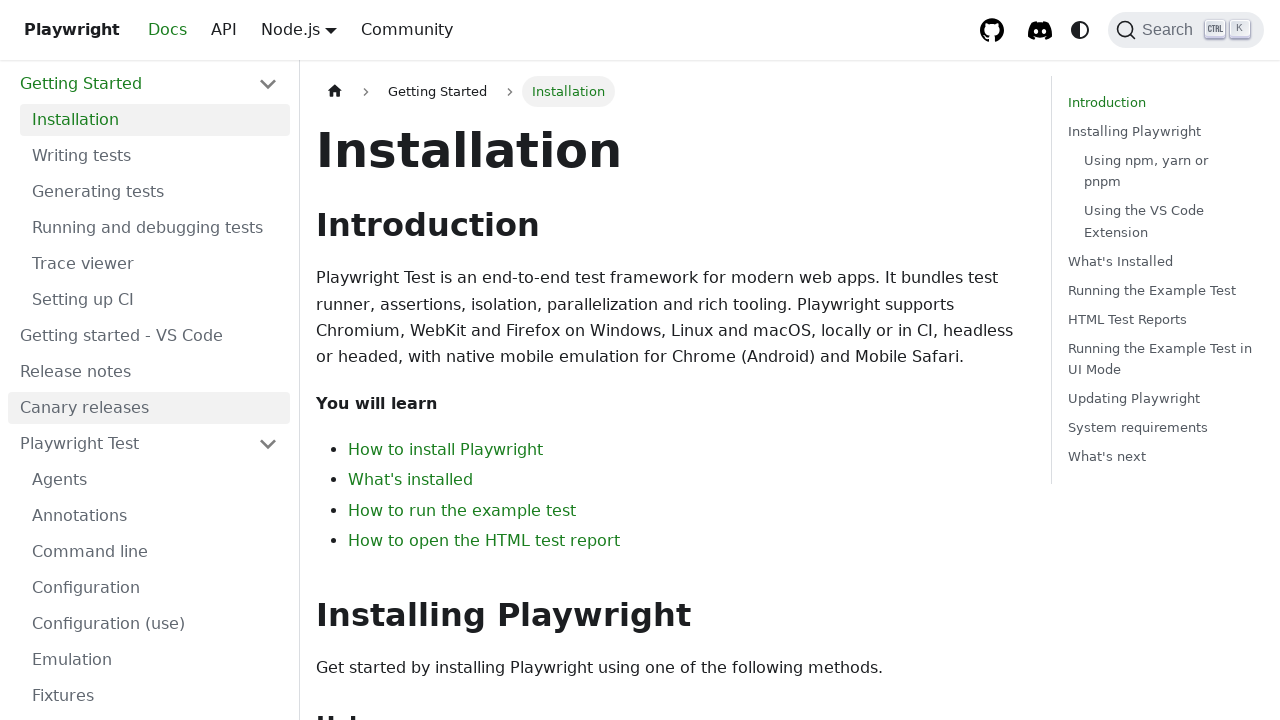

Installation header became visible
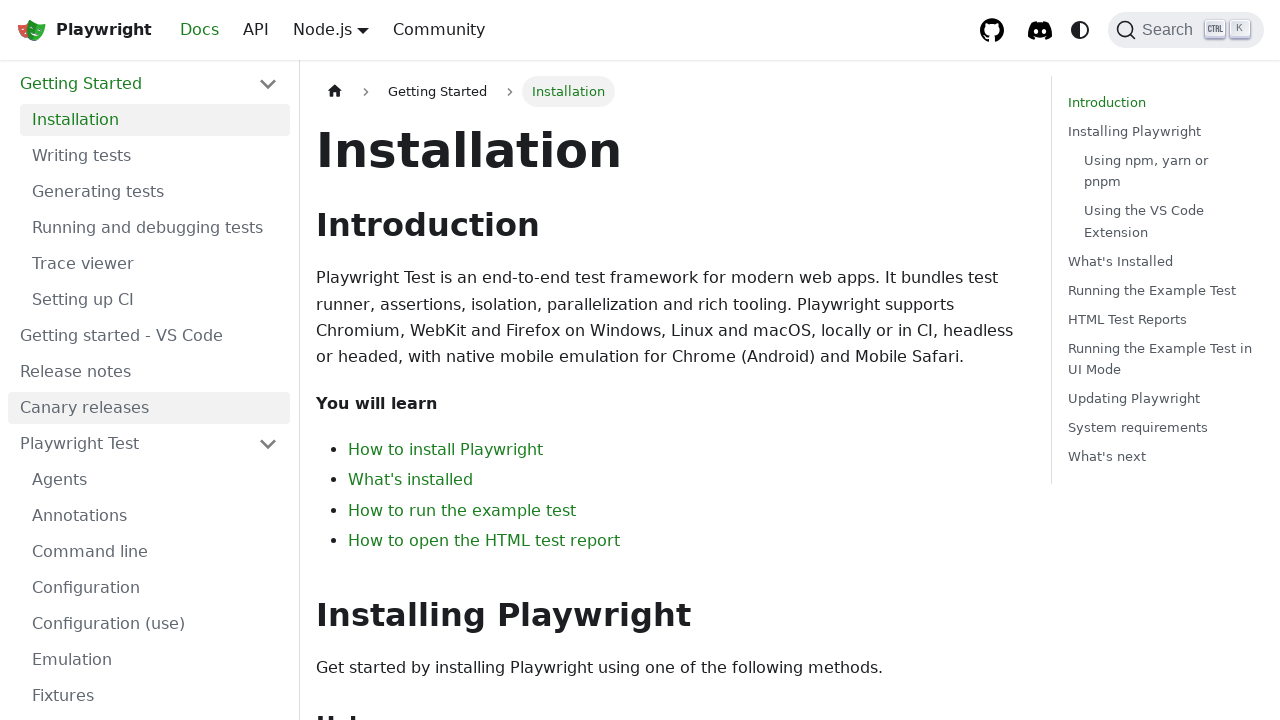

Clicked 'Page Object Model' link in Guides section at (155, 390) on li >> internal:has-text="Guides"i >> a >> internal:has-text="Page Object Model"i
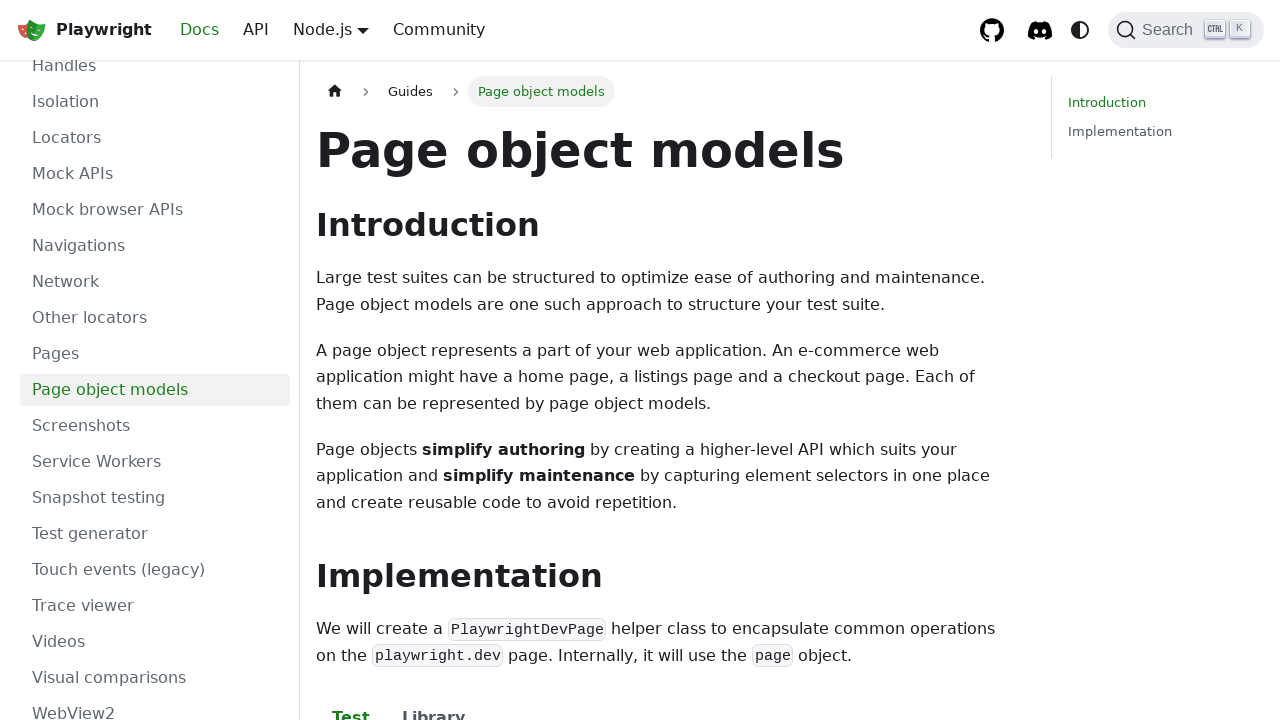

Page Object Model article content loaded
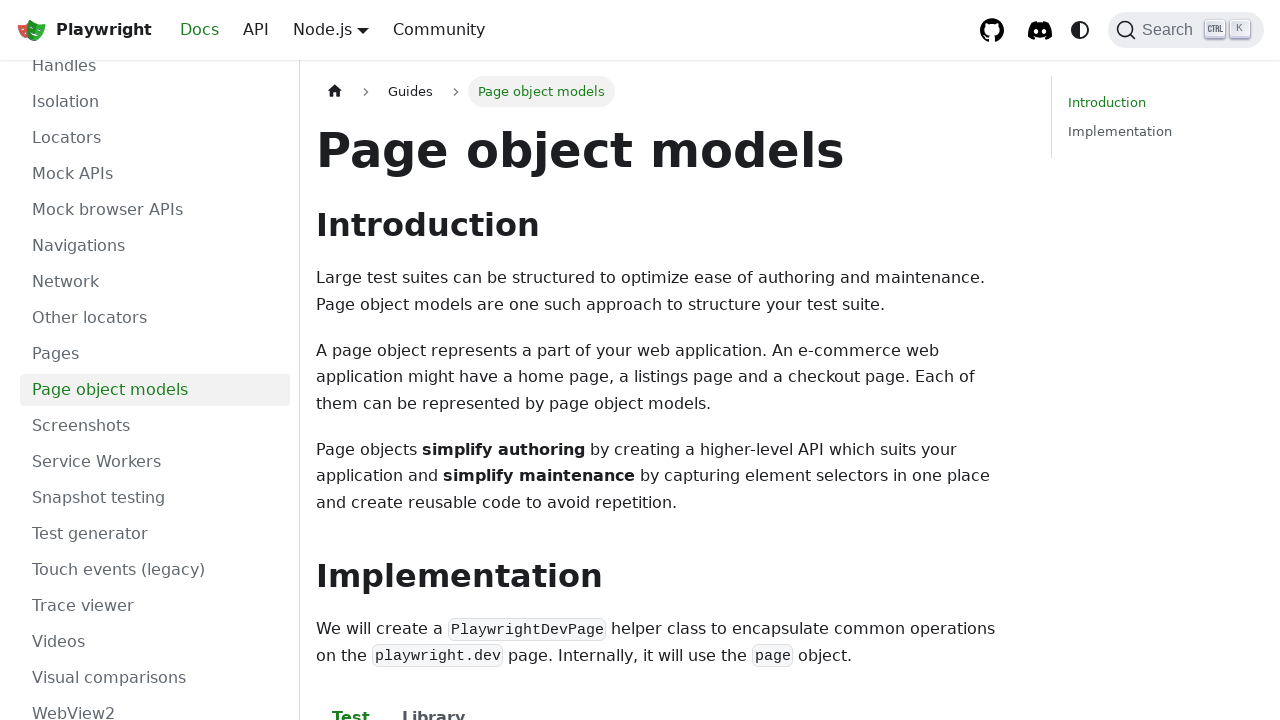

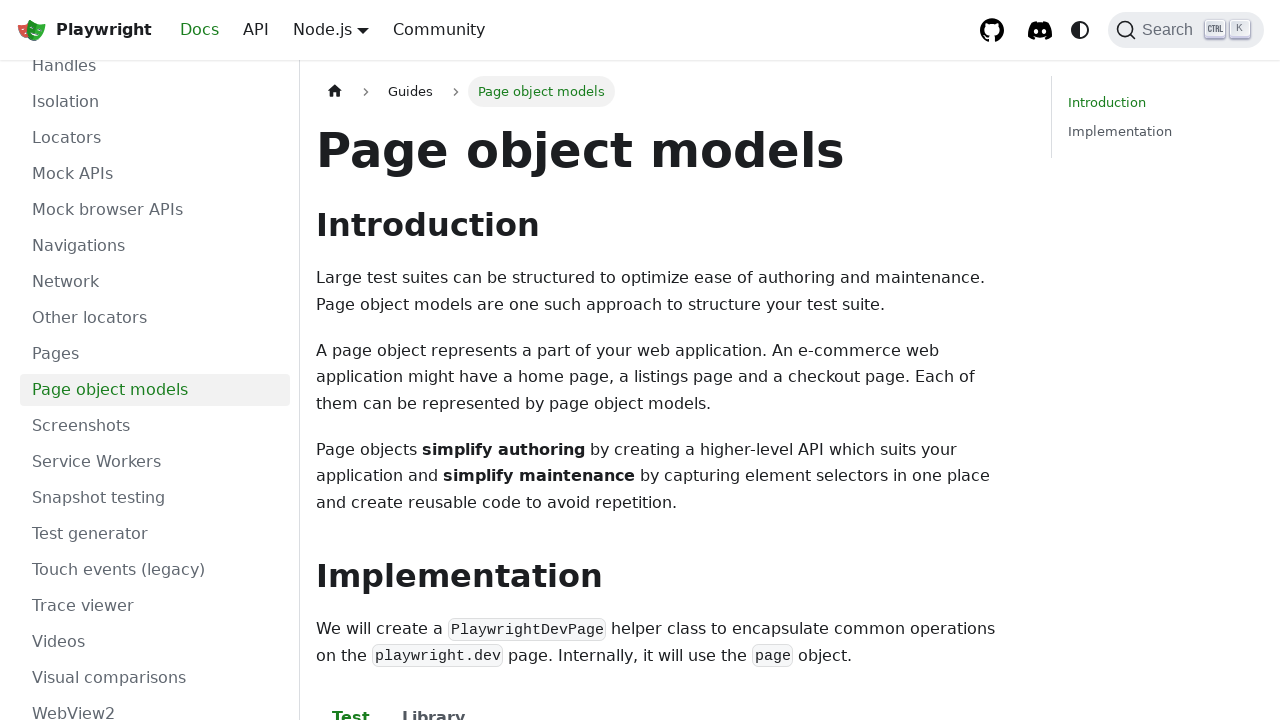